Navigates to CoinMarketCap cryptocurrency listing page, scrolls to find a specific cryptocurrency (Dogecoin) in the table, and verifies it is visible on the page.

Starting URL: https://coinmarketcap.com/

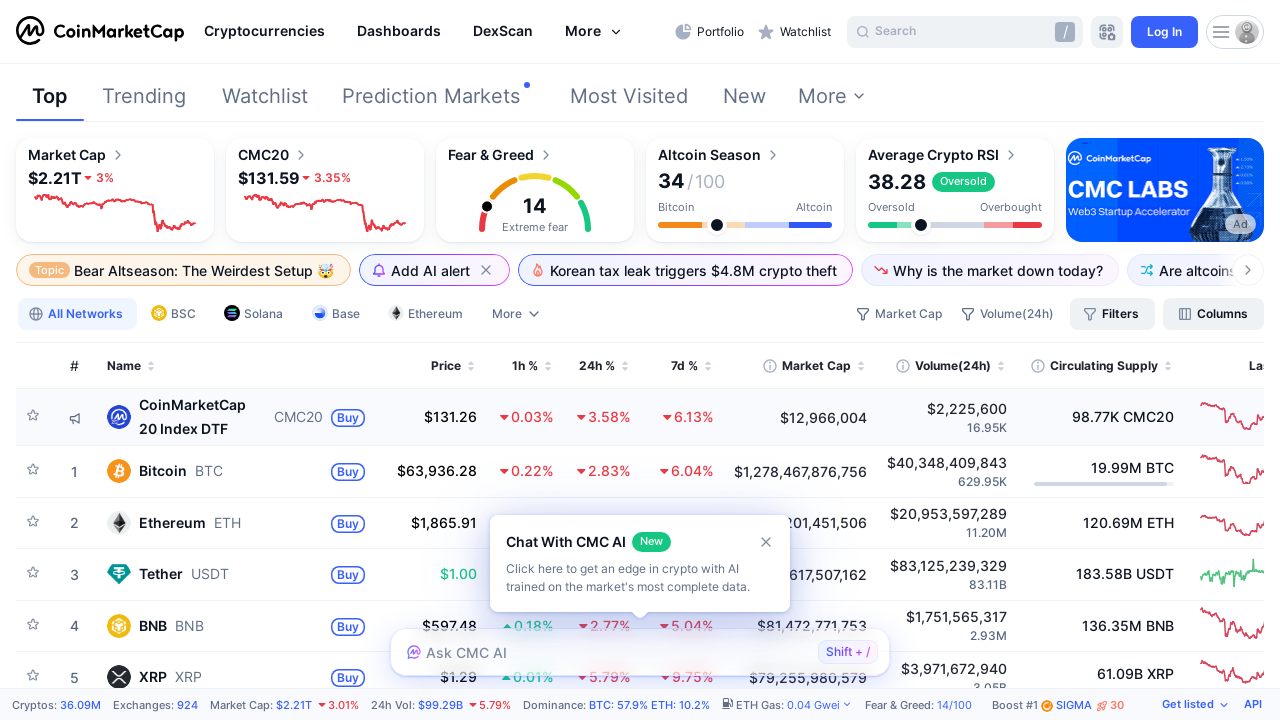

Waited for page to load with networkidle state
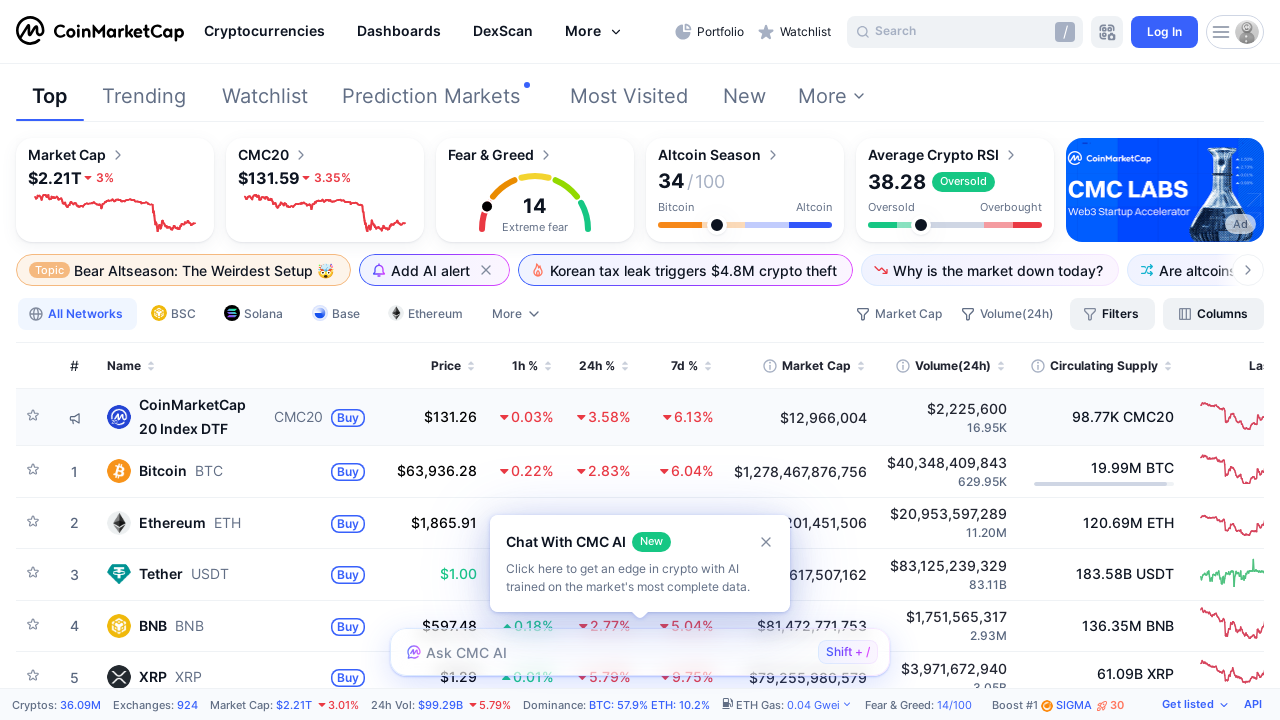

Cryptocurrency table loaded on the page
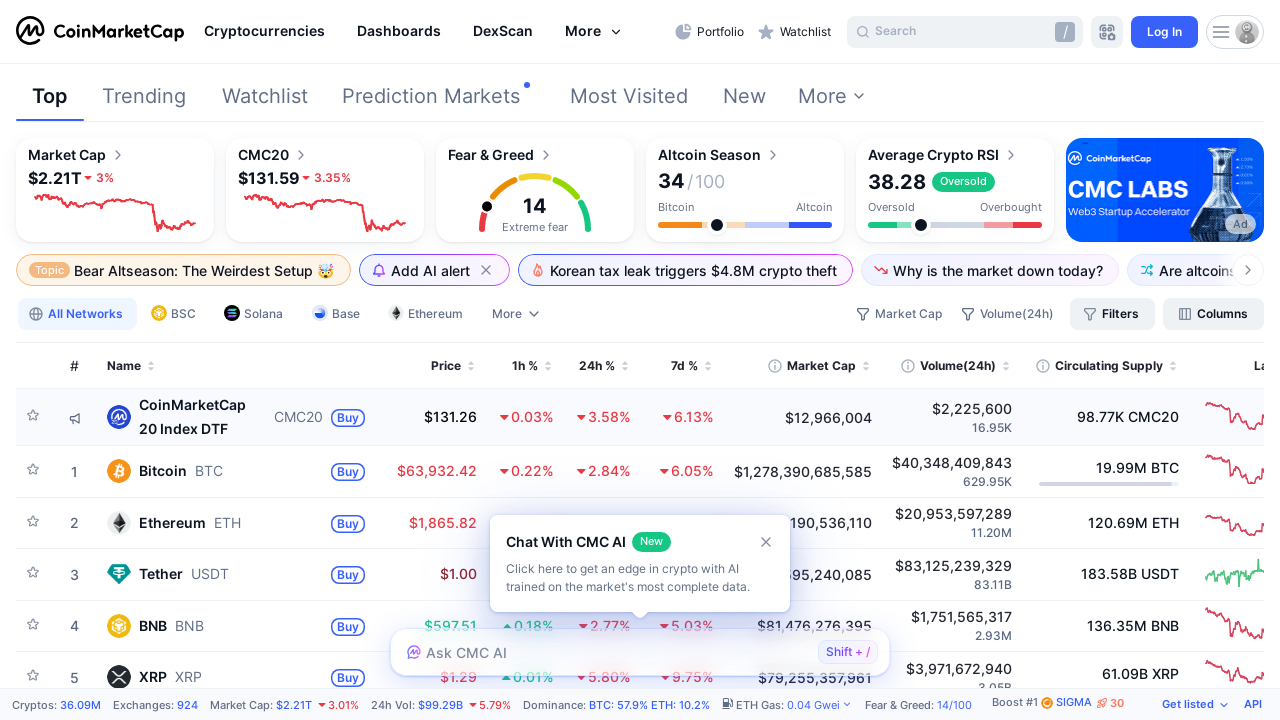

Located Dogecoin element in the table
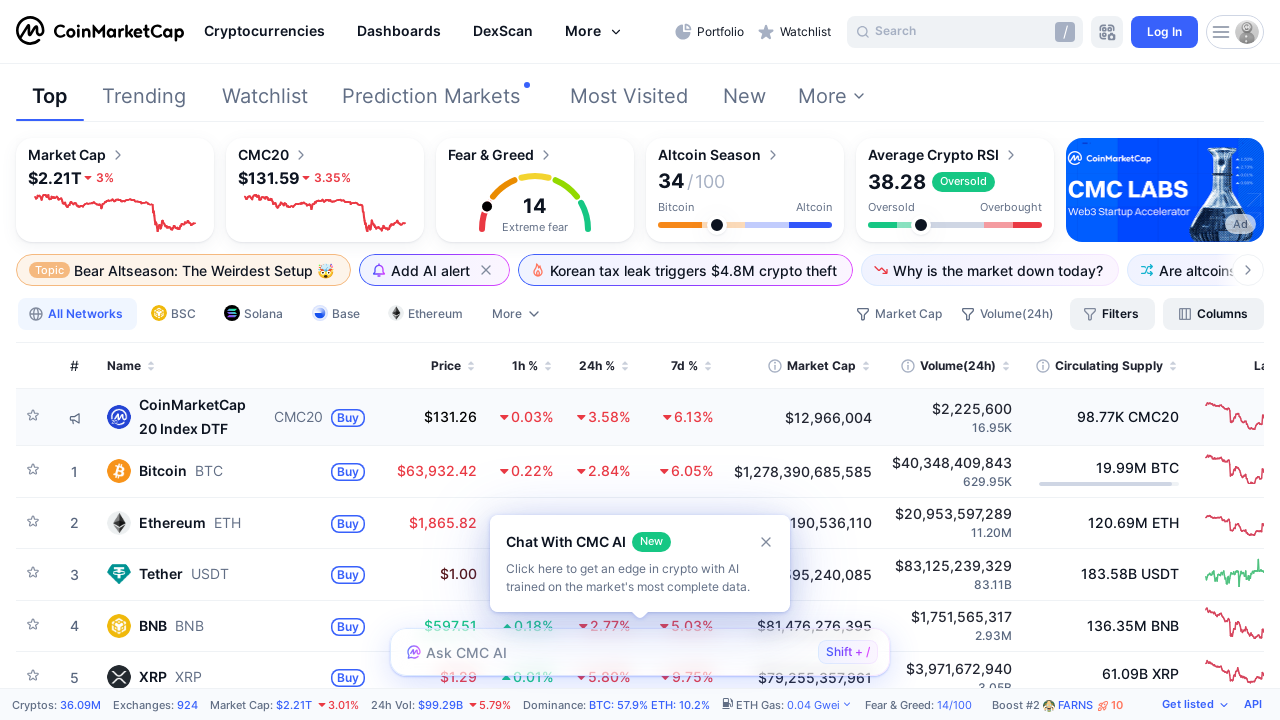

Scrolled to bring Dogecoin into view
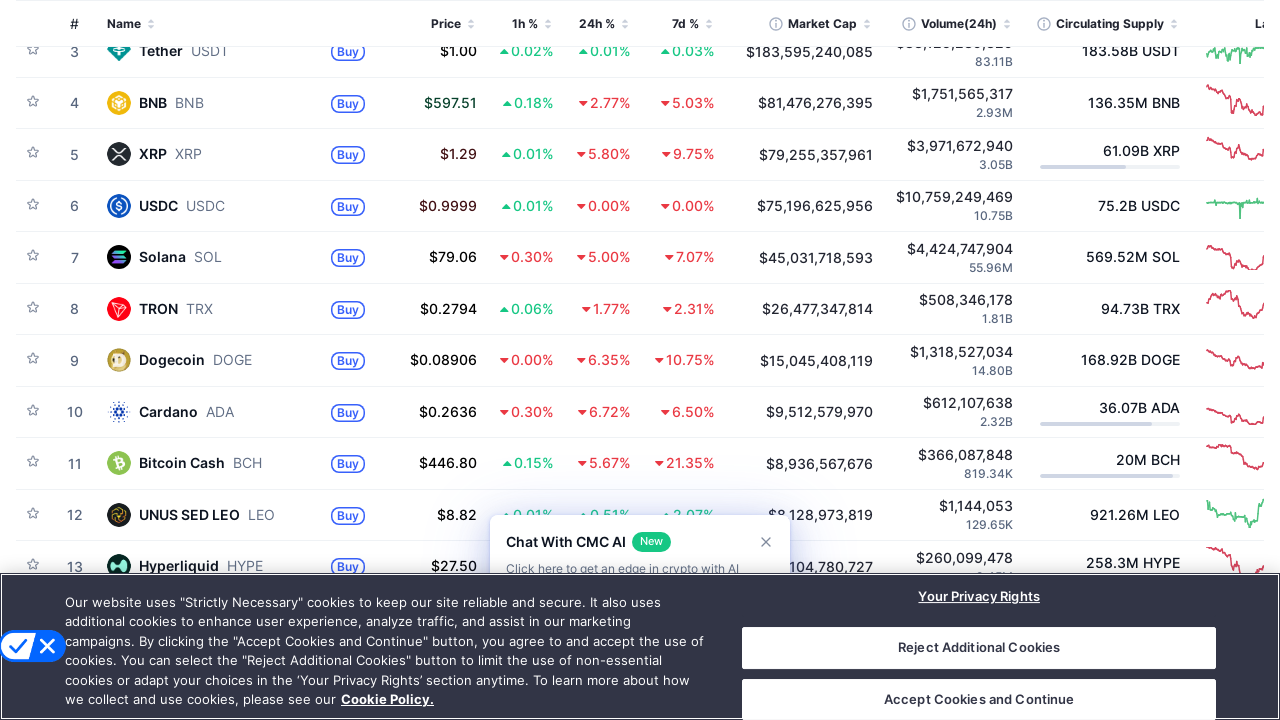

Waited 1 second for scroll animation to complete
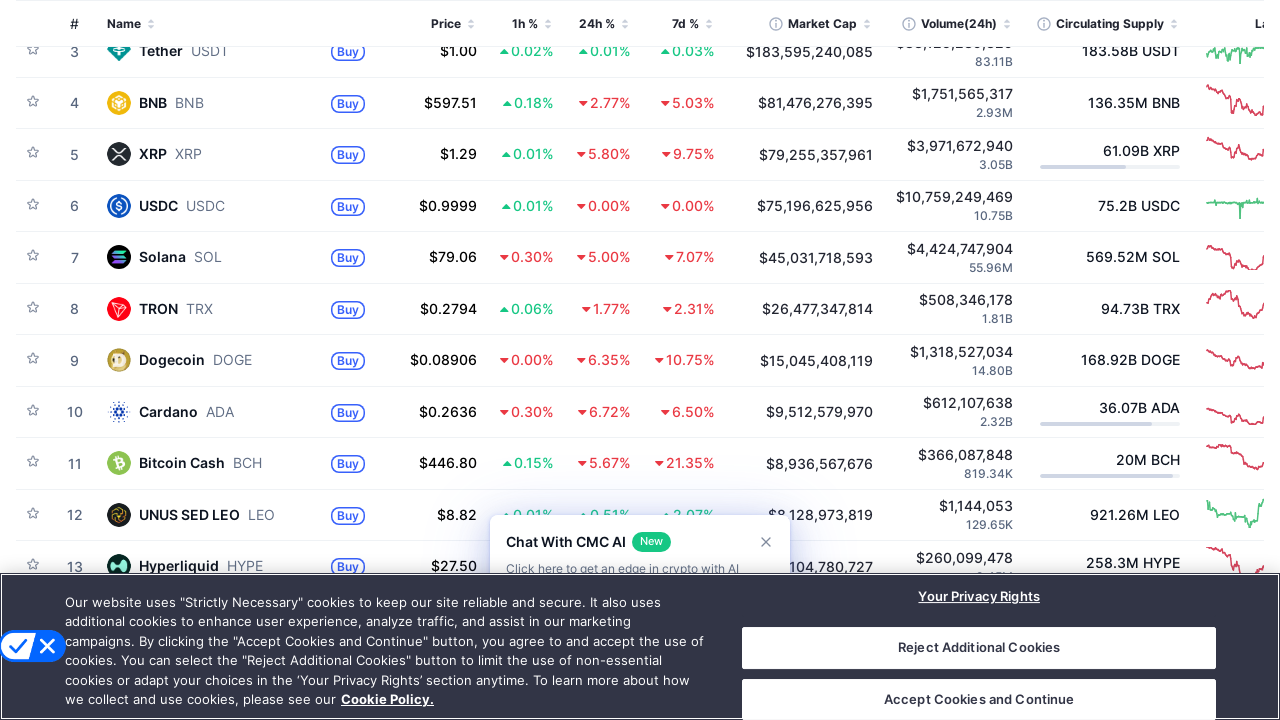

Verified Dogecoin is visible and accessible on the page
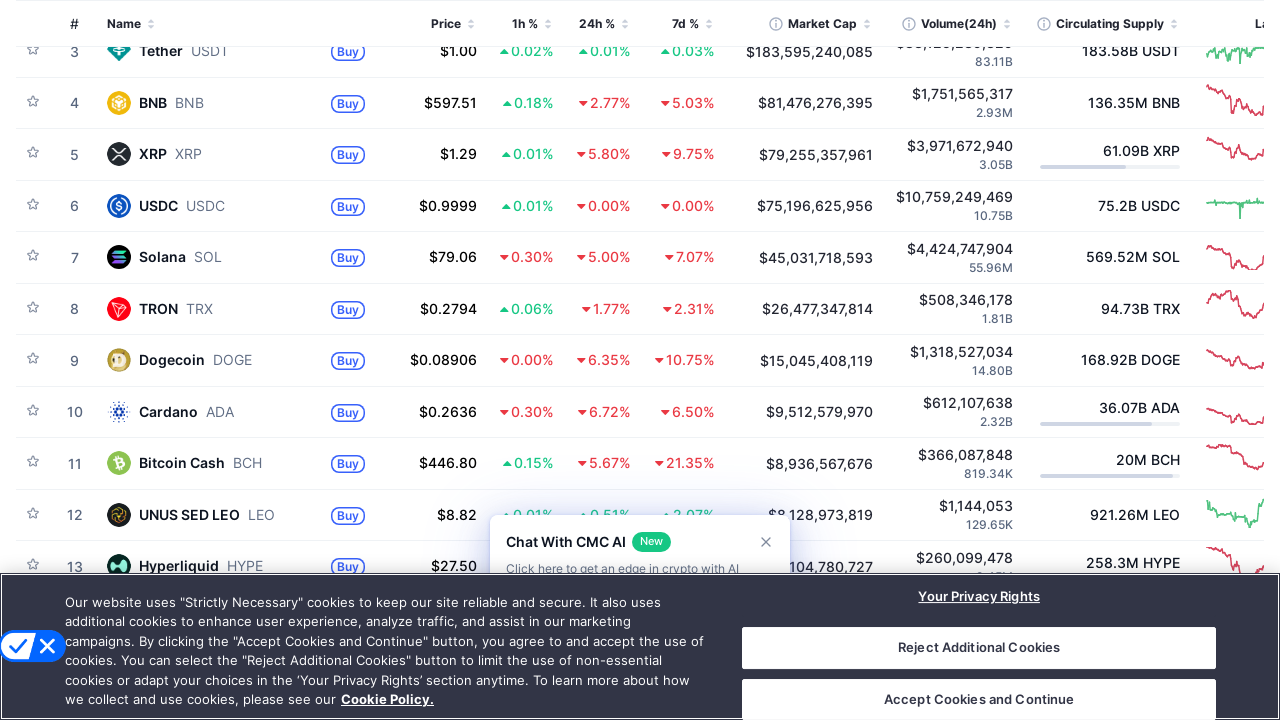

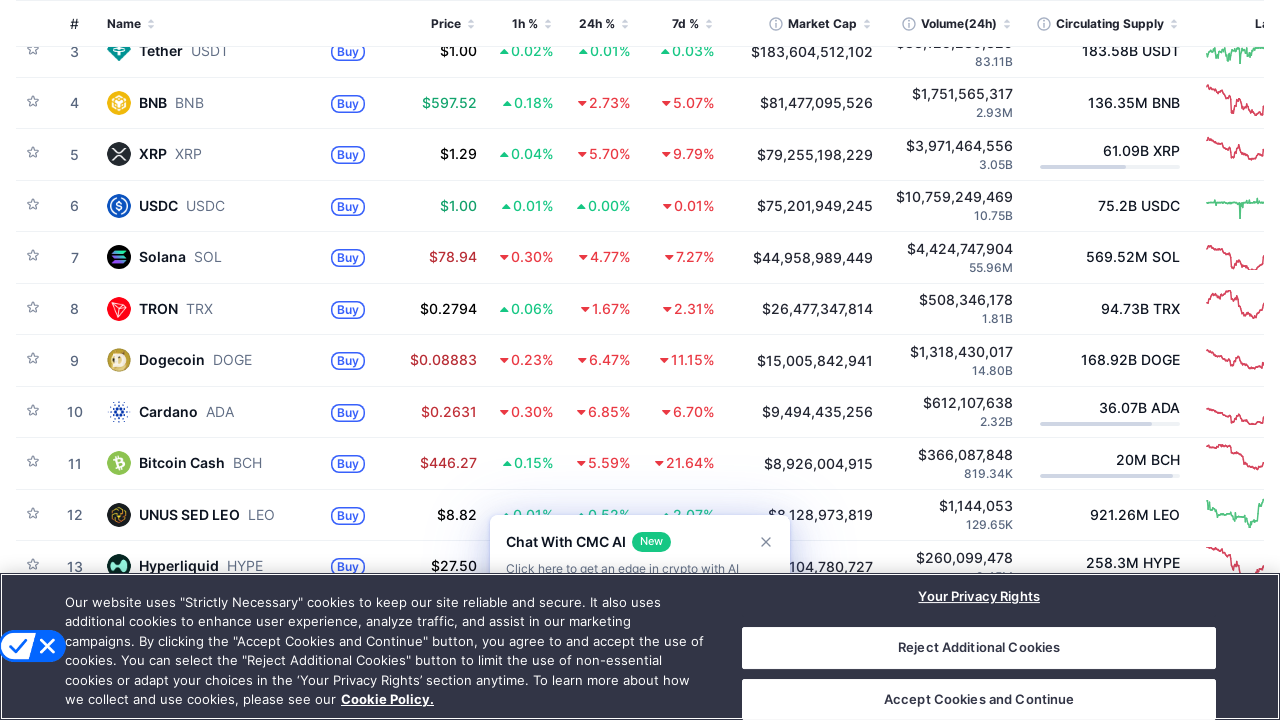